Tests the FIPE vehicle pricing search by selecting the cars tab and opening the reference period dropdown

Starting URL: https://veiculos.fipe.org.br/

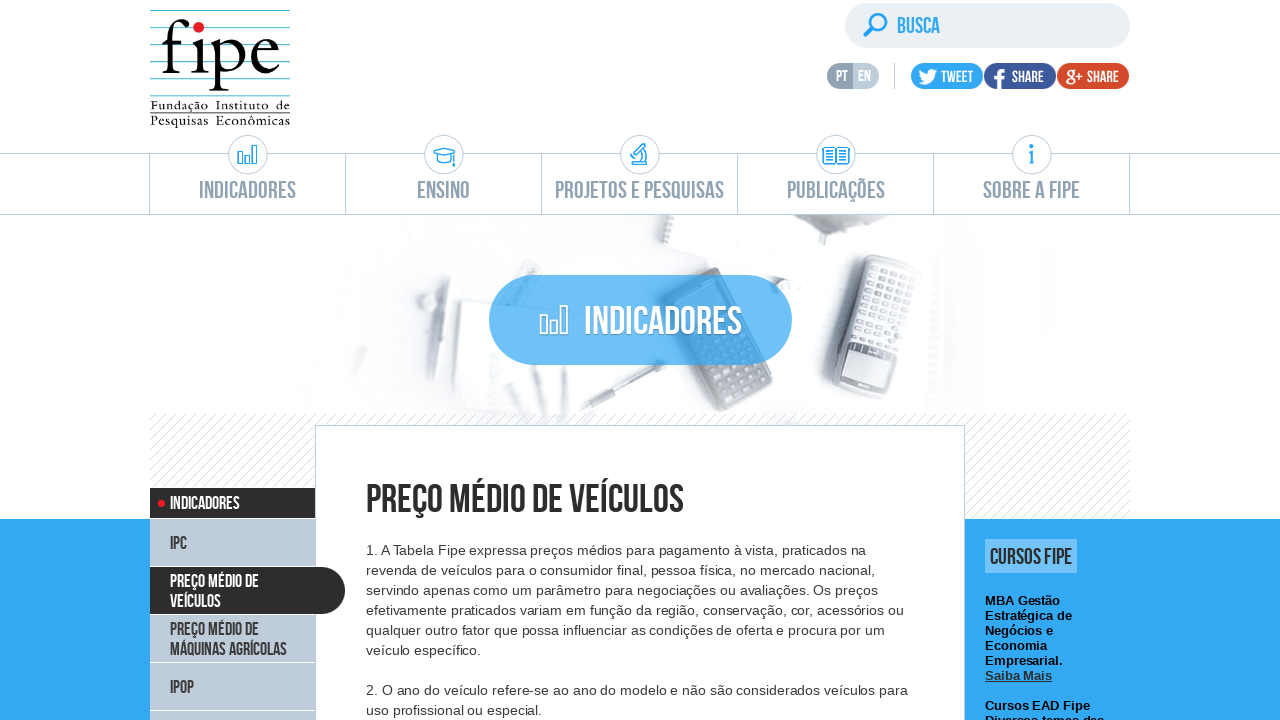

Clicked on cars tab in vehicle search at (641, 362) on #front > div.content > div.tab.vertical.tab-veiculos > ul > li:nth-child(1) > a
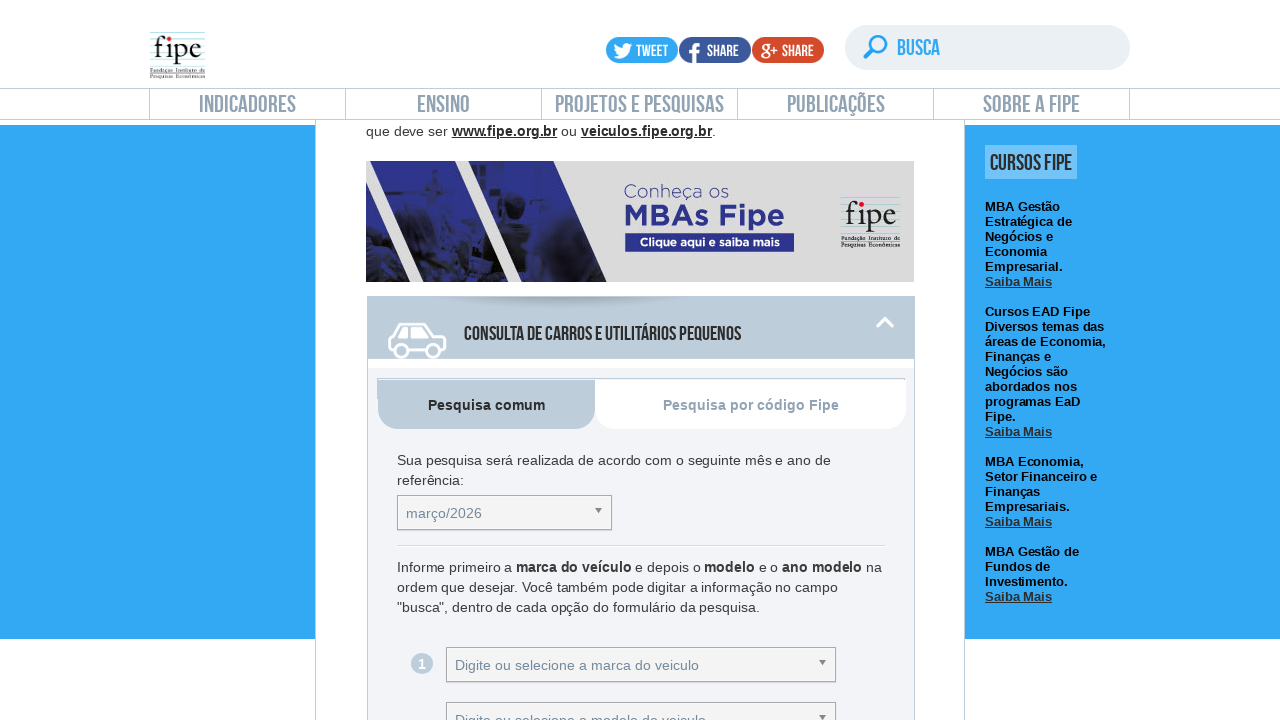

Waited 1 second for cars tab to load
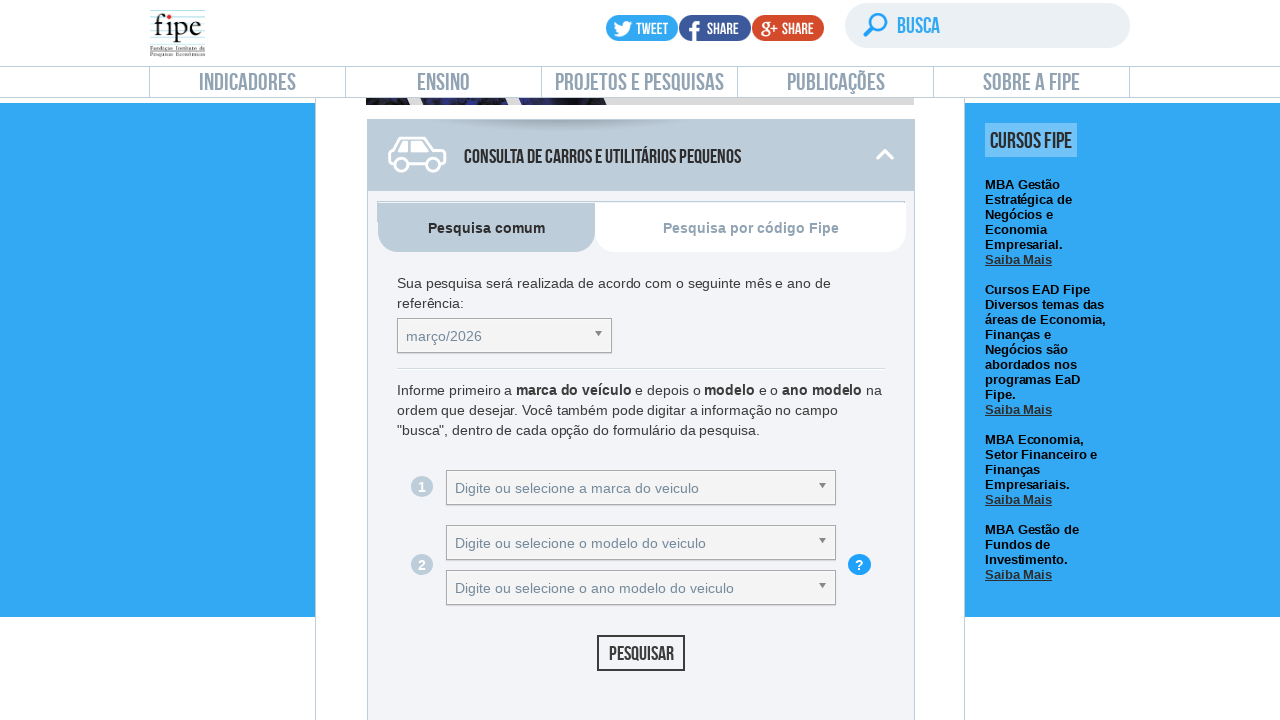

Clicked on reference period dropdown selector at (504, 336) on #selectTabelaReferenciacarro_chosen > a
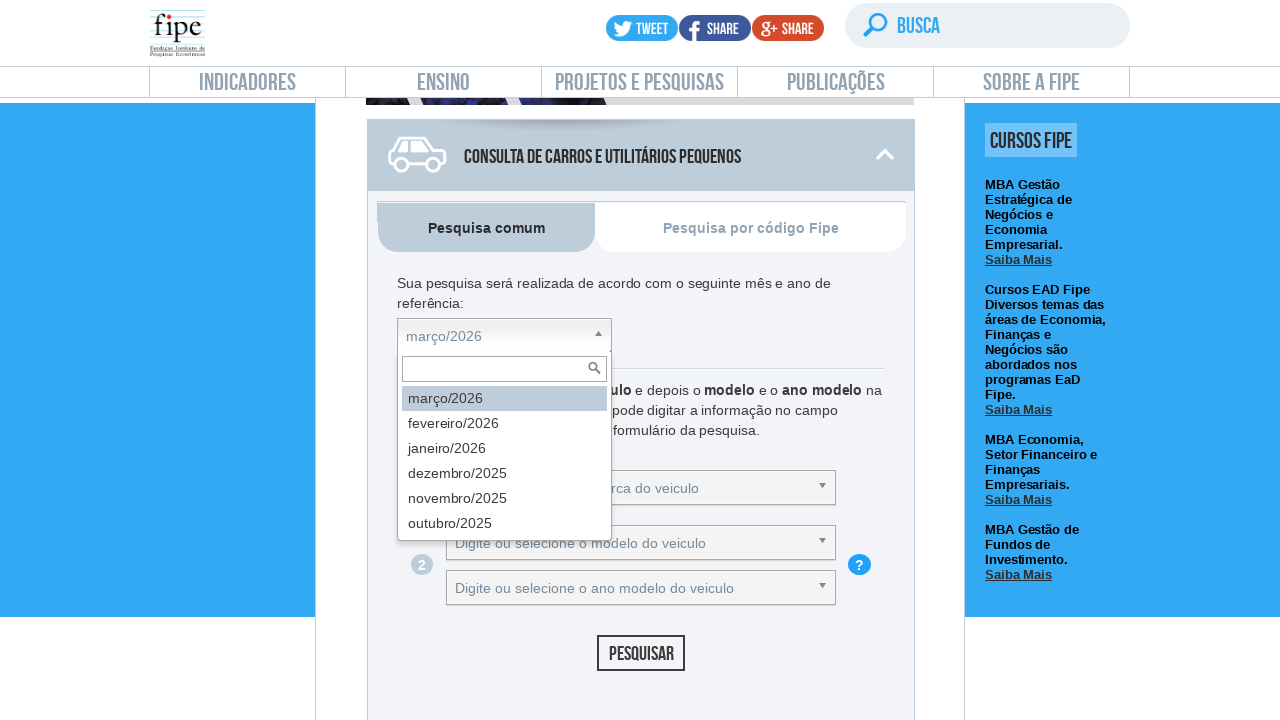

Waited 1 second for reference period dropdown to open
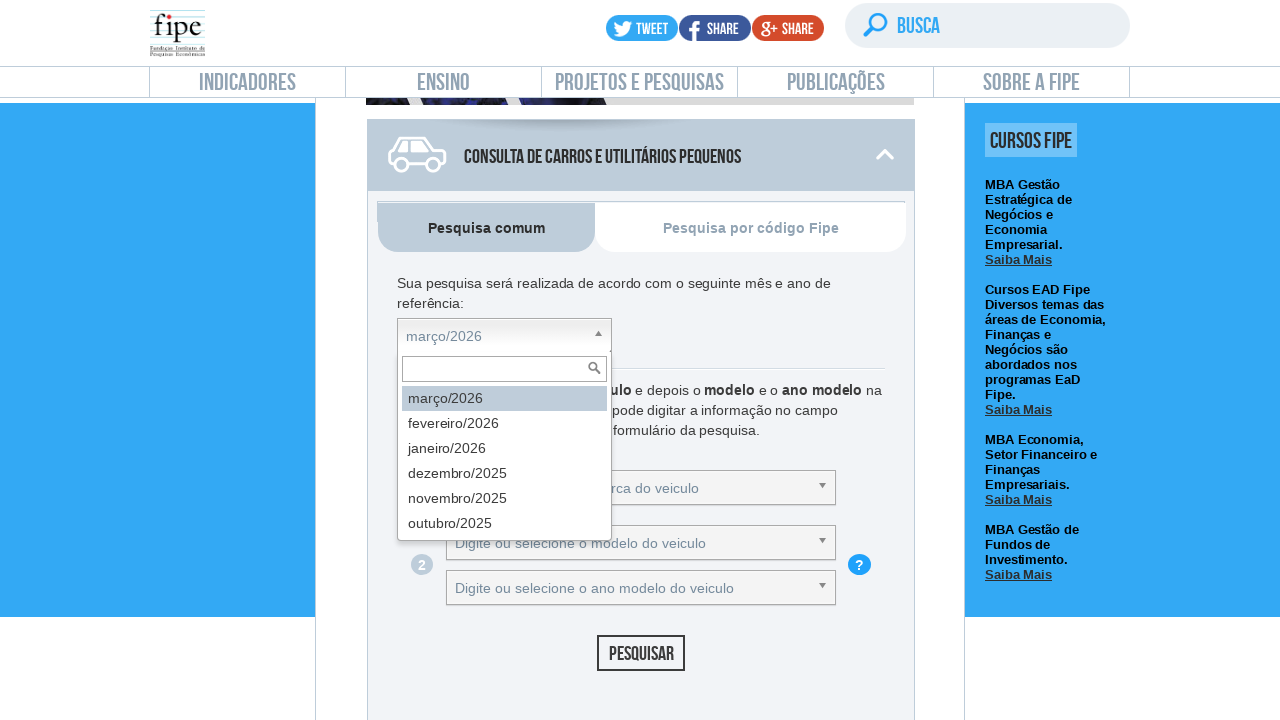

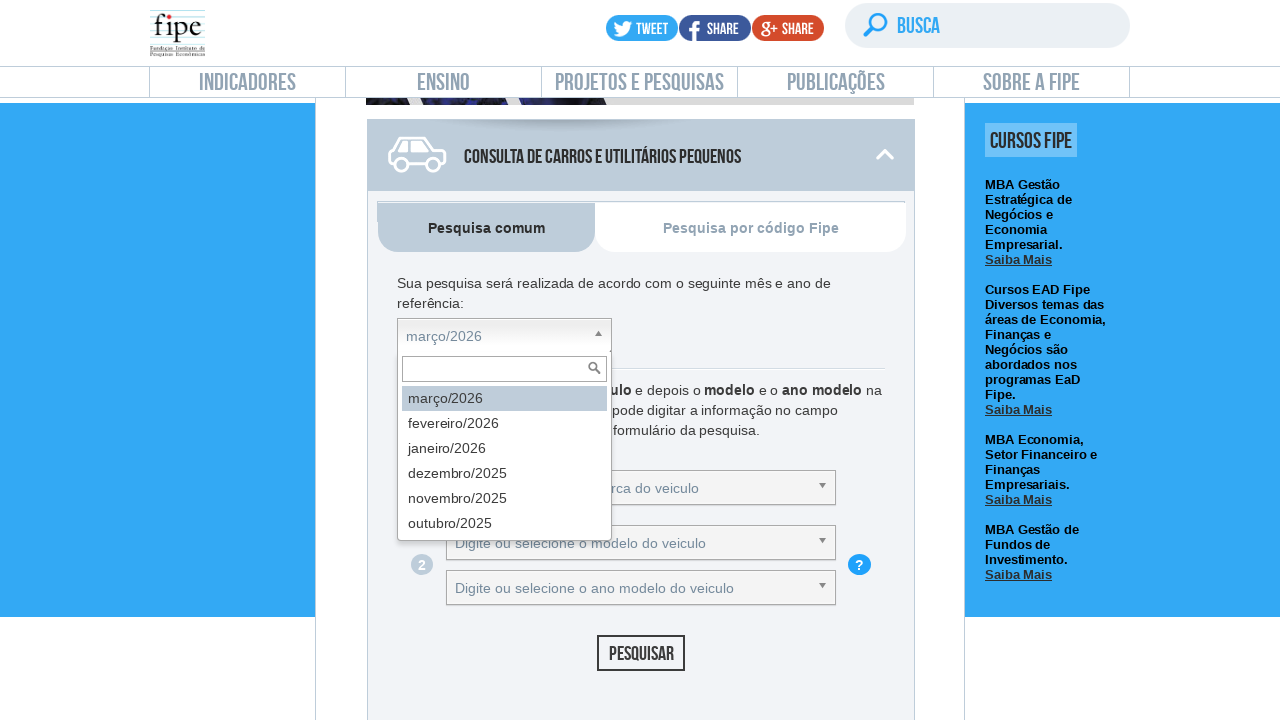